Tests table sorting functionality by clicking the email column header to sort emails in ascending order

Starting URL: http://the-internet.herokuapp.com/tables

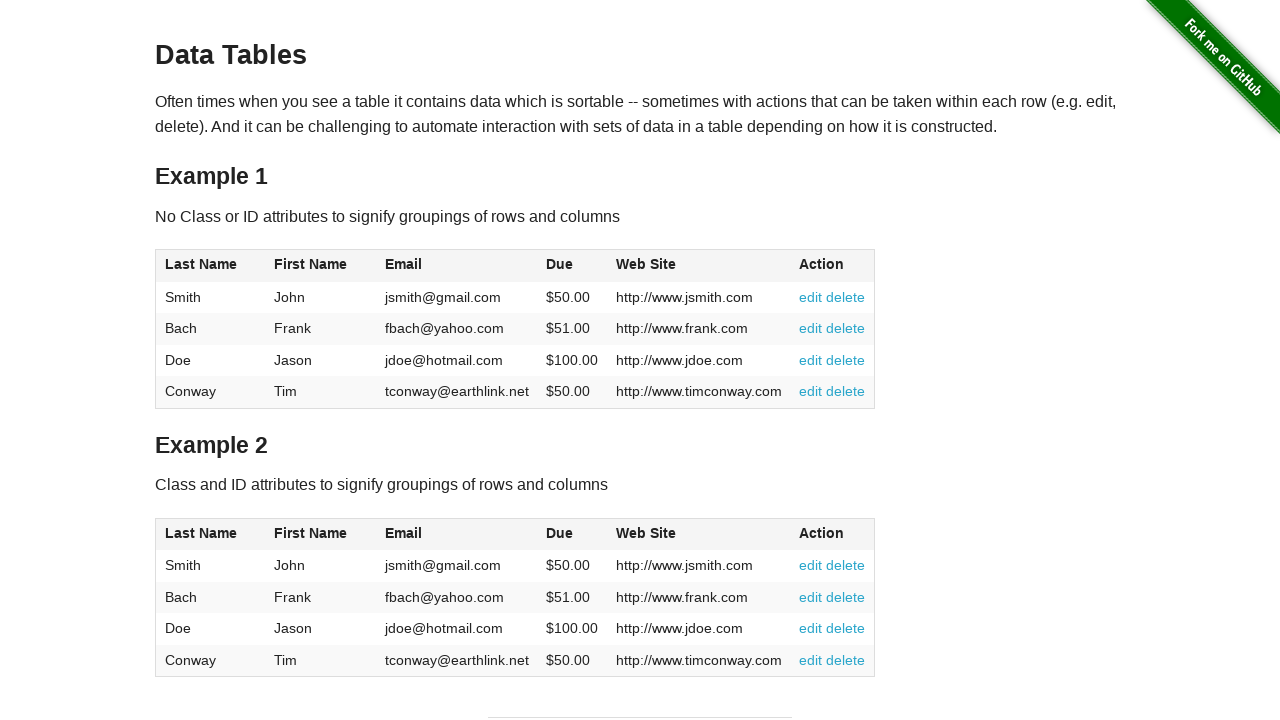

Clicked email column header to sort in ascending order at (457, 266) on #table1 thead tr th:nth-of-type(3)
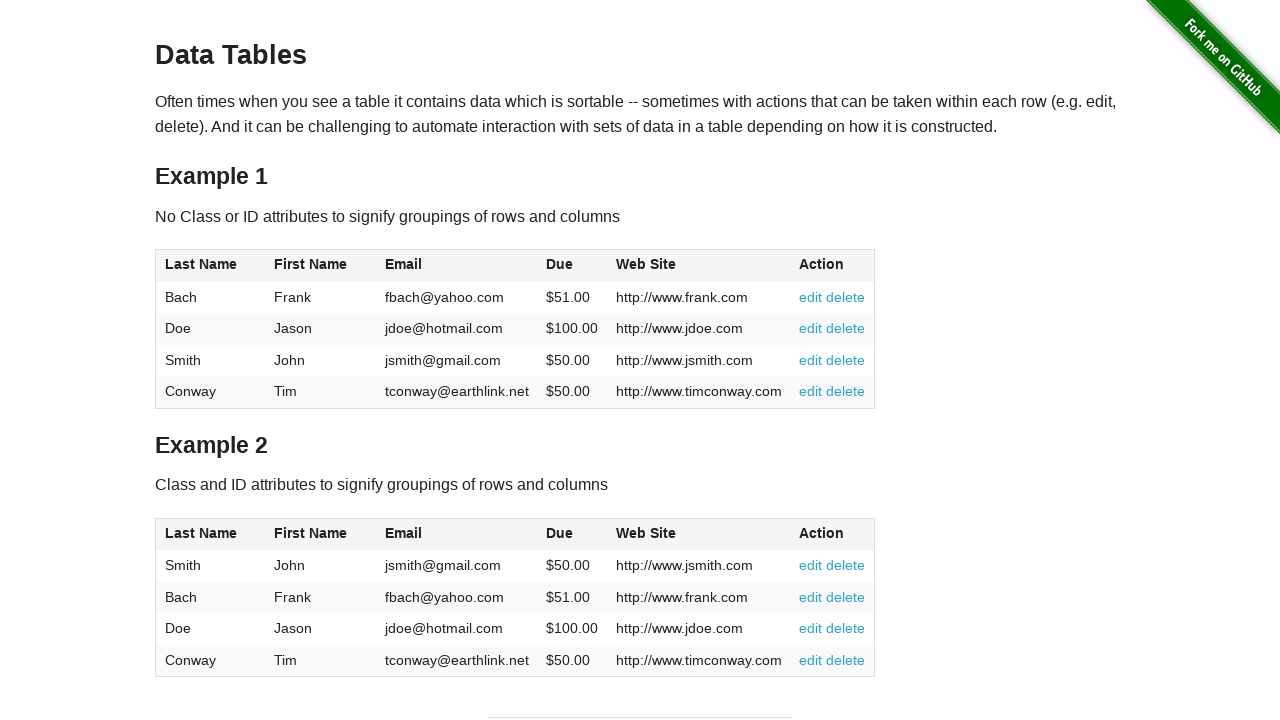

Table sorted and email column is visible
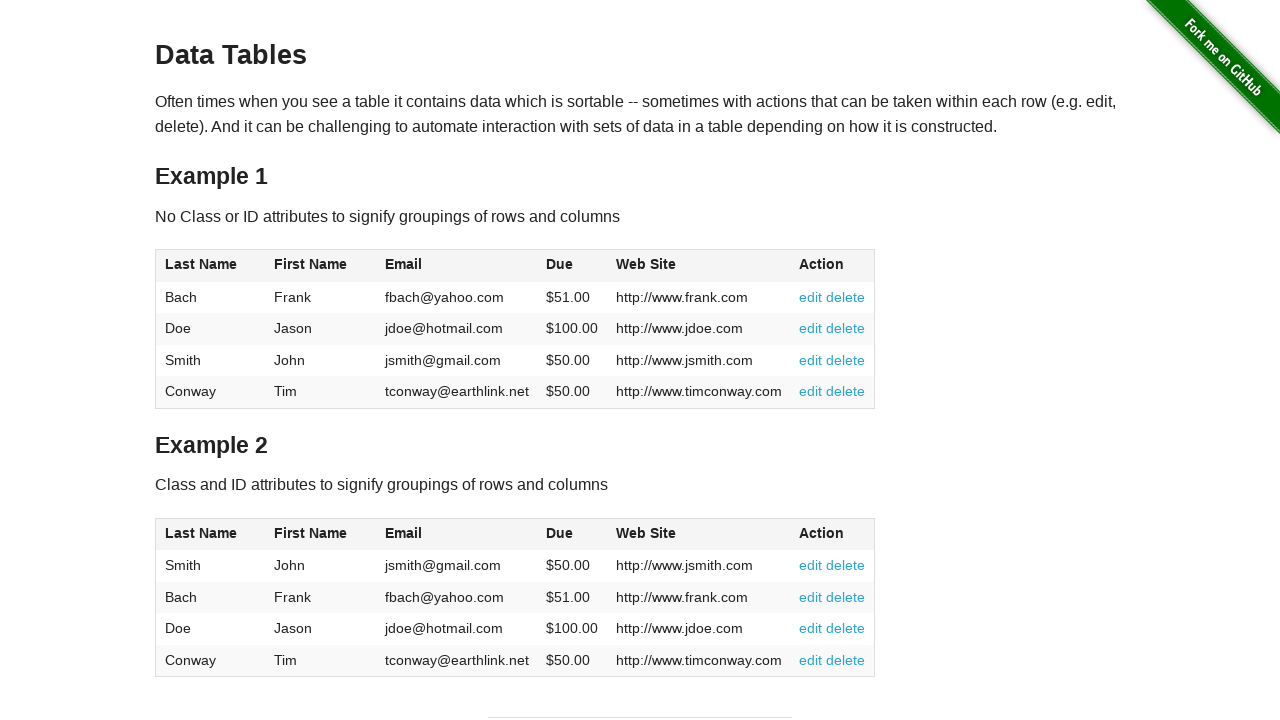

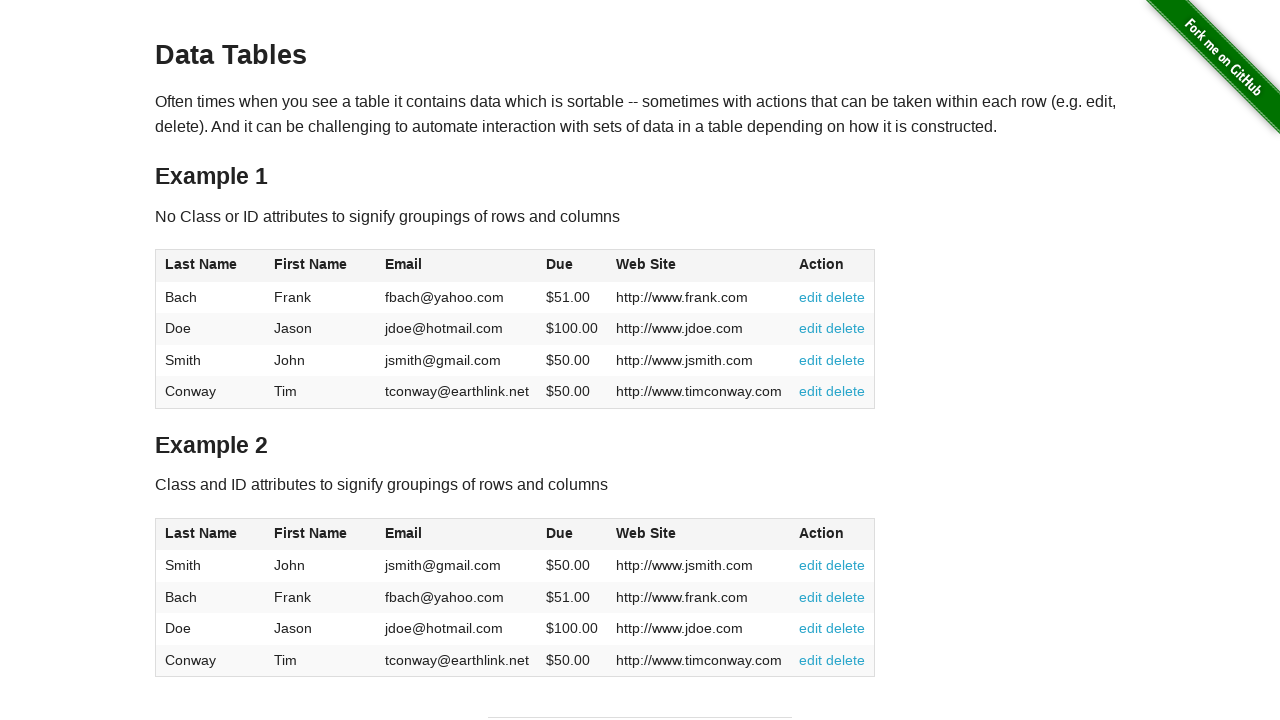